Opens a new tab and navigates to YouTube to verify the page title contains "YouTube"

Starting URL: https://ecommerce-playground.lambdatest.io

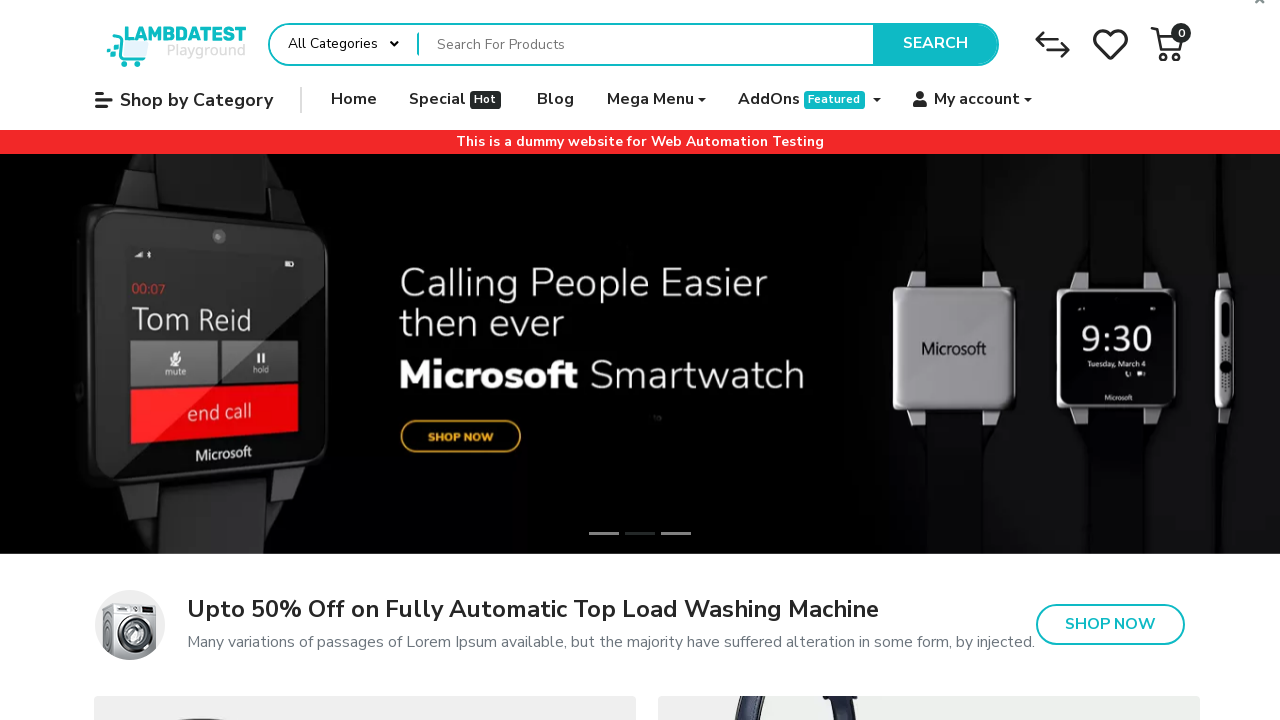

Opened a new tab/page
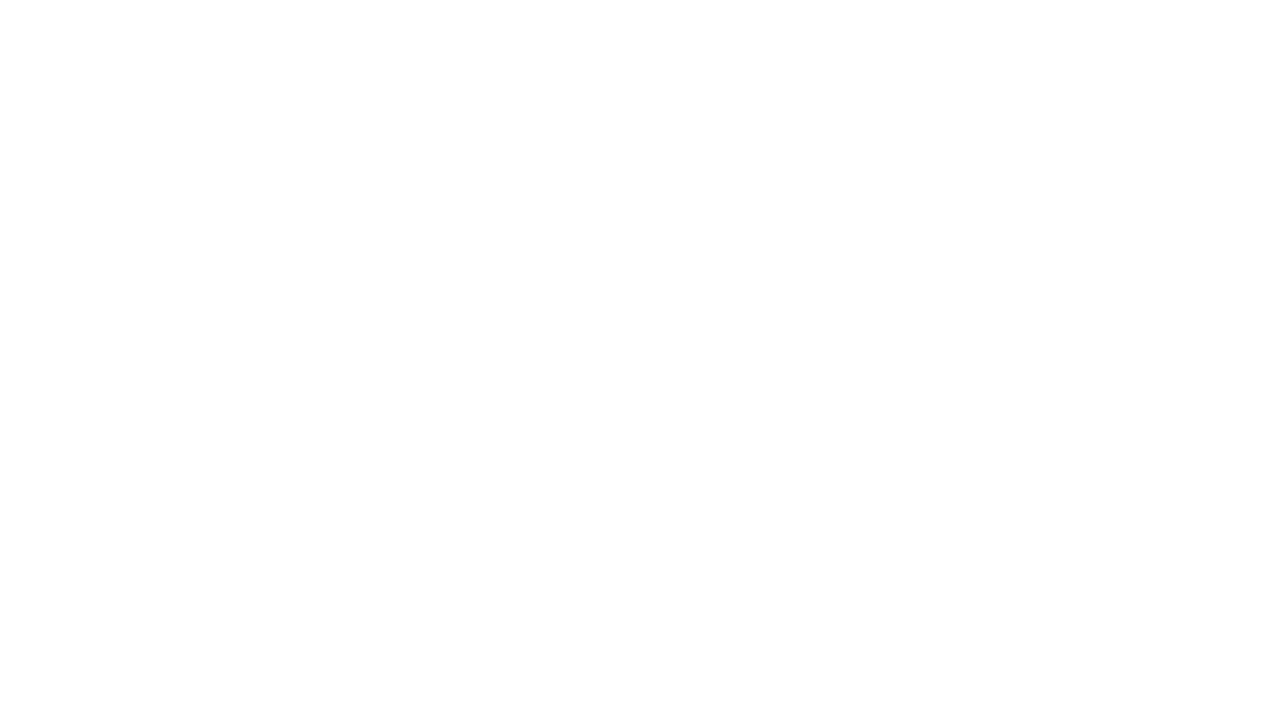

Navigated to YouTube
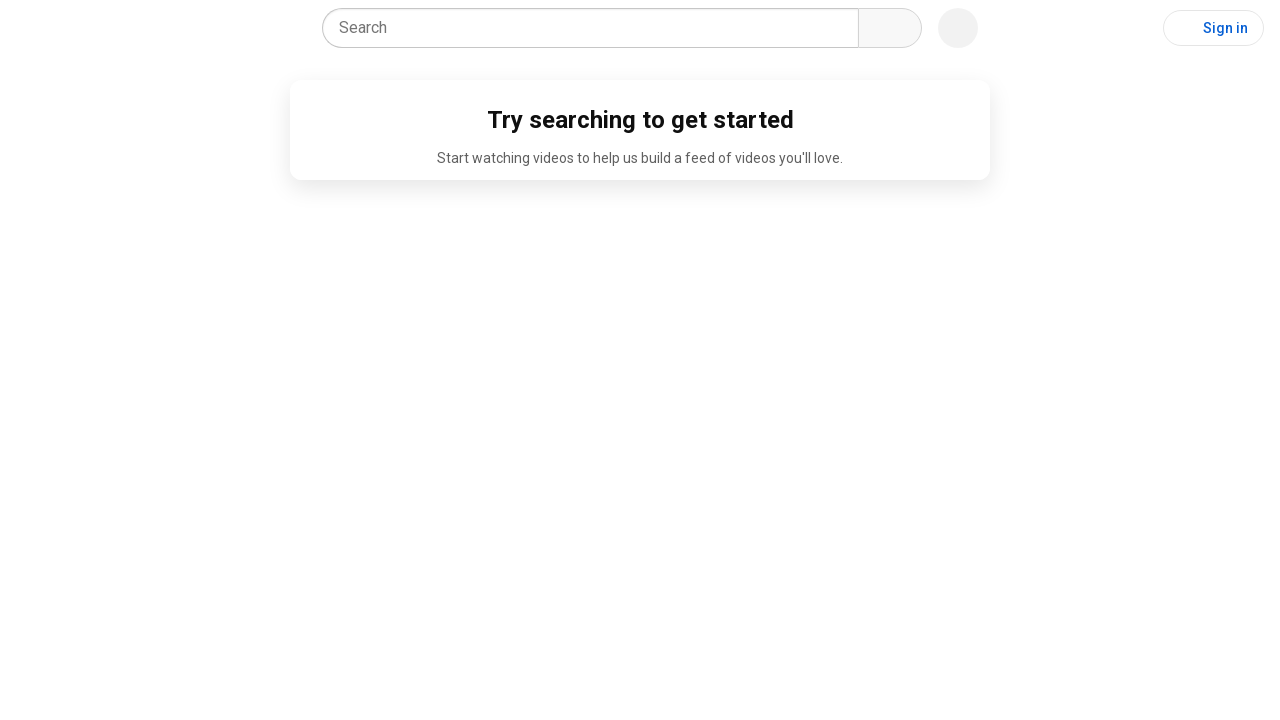

Verified page title contains 'YouTube'
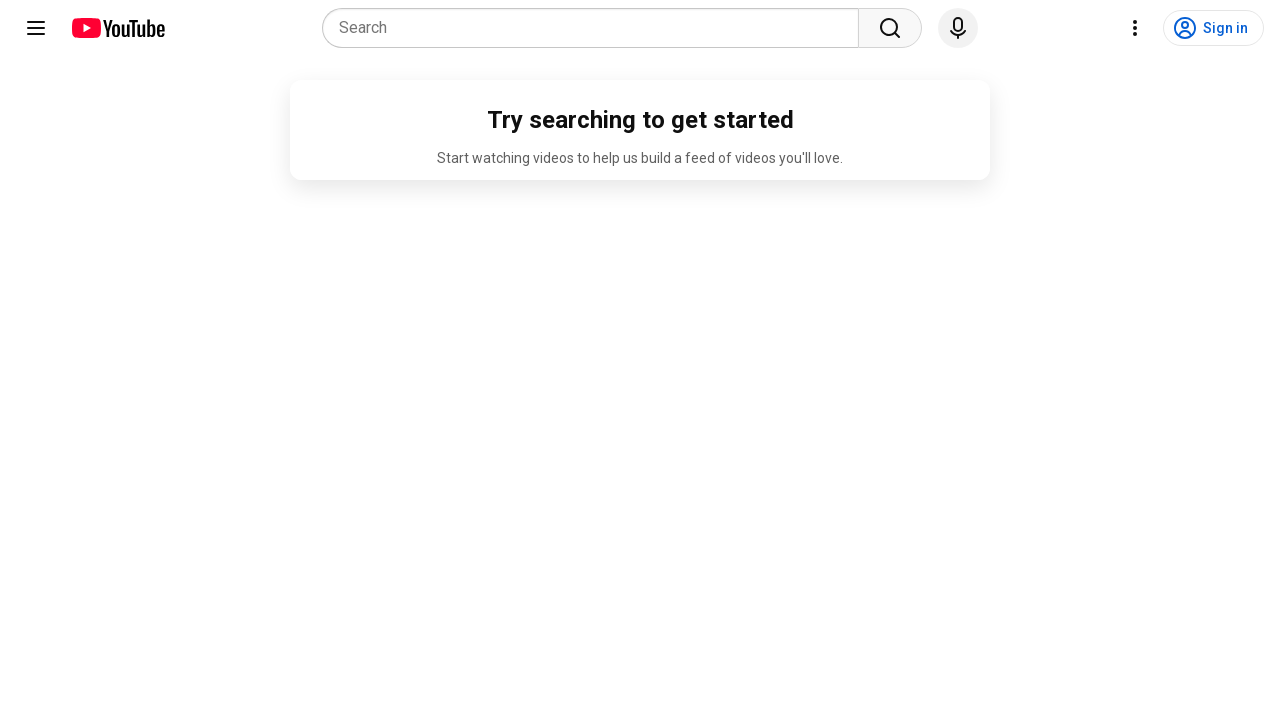

Closed the new page
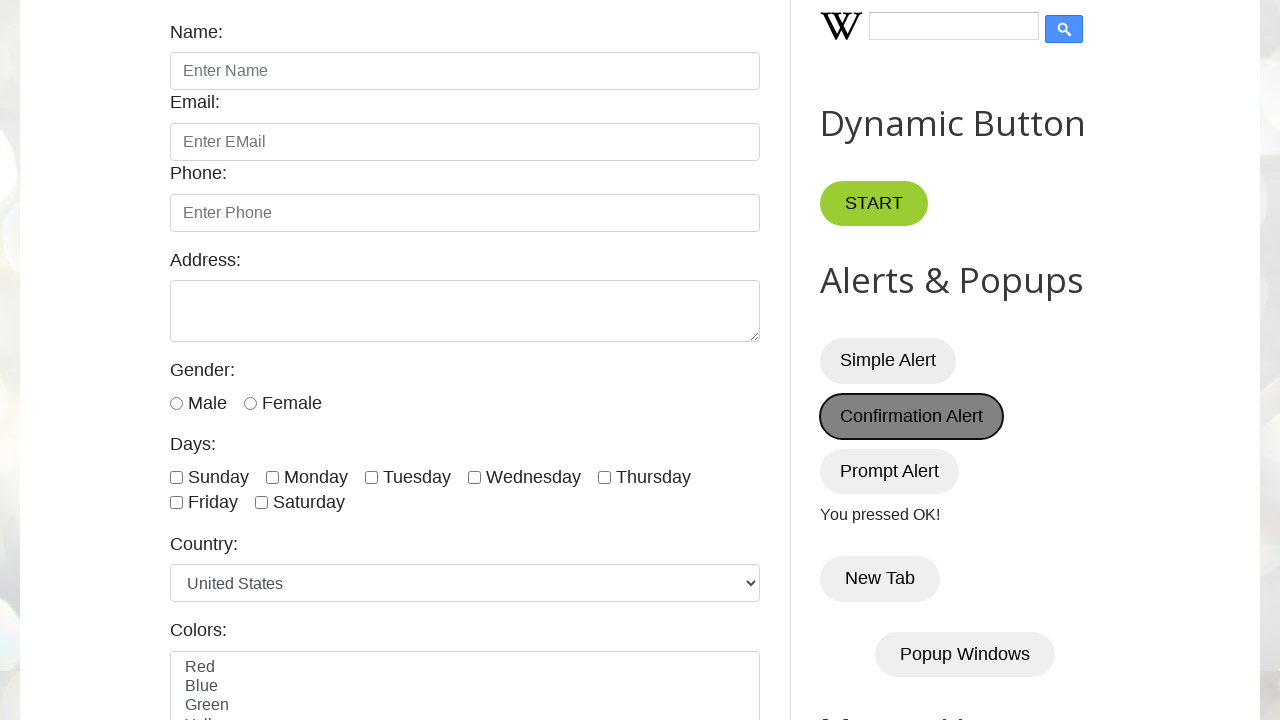

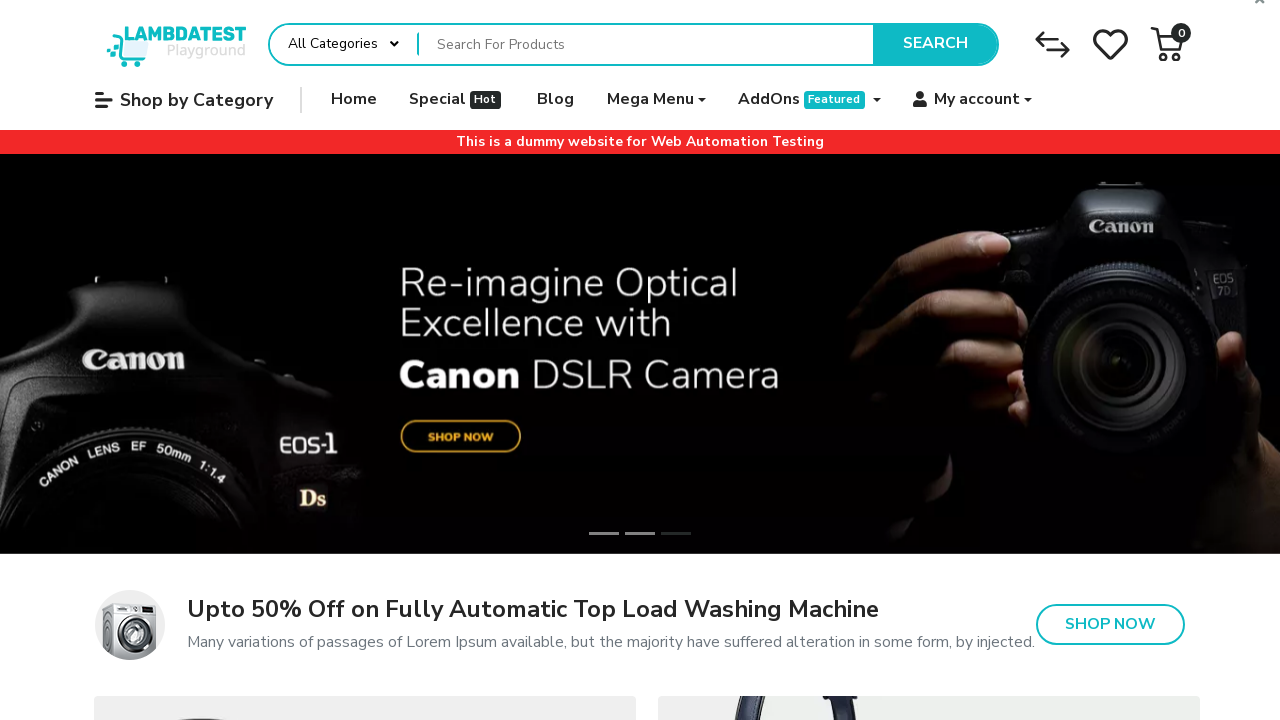